Tests iframe interaction by locating a frame on the page and filling in a form field within that frame.

Starting URL: https://letcode.in/frame

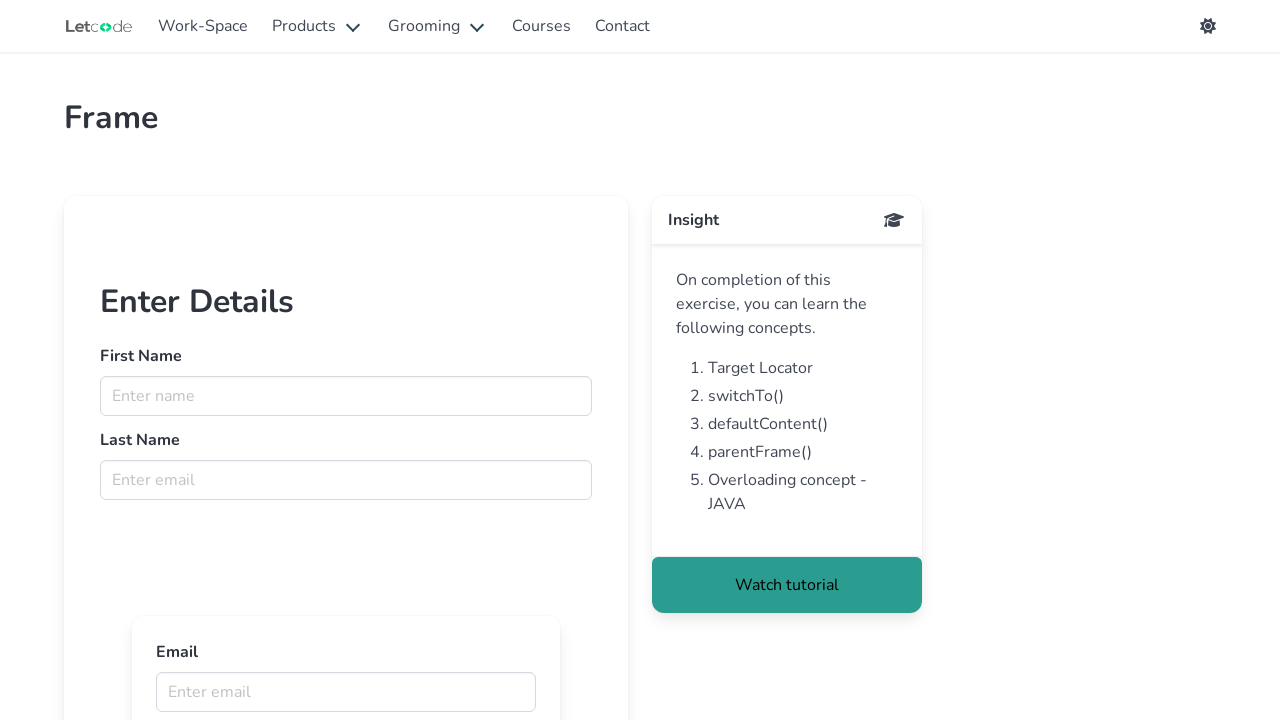

Waited for page to fully load with networkidle state
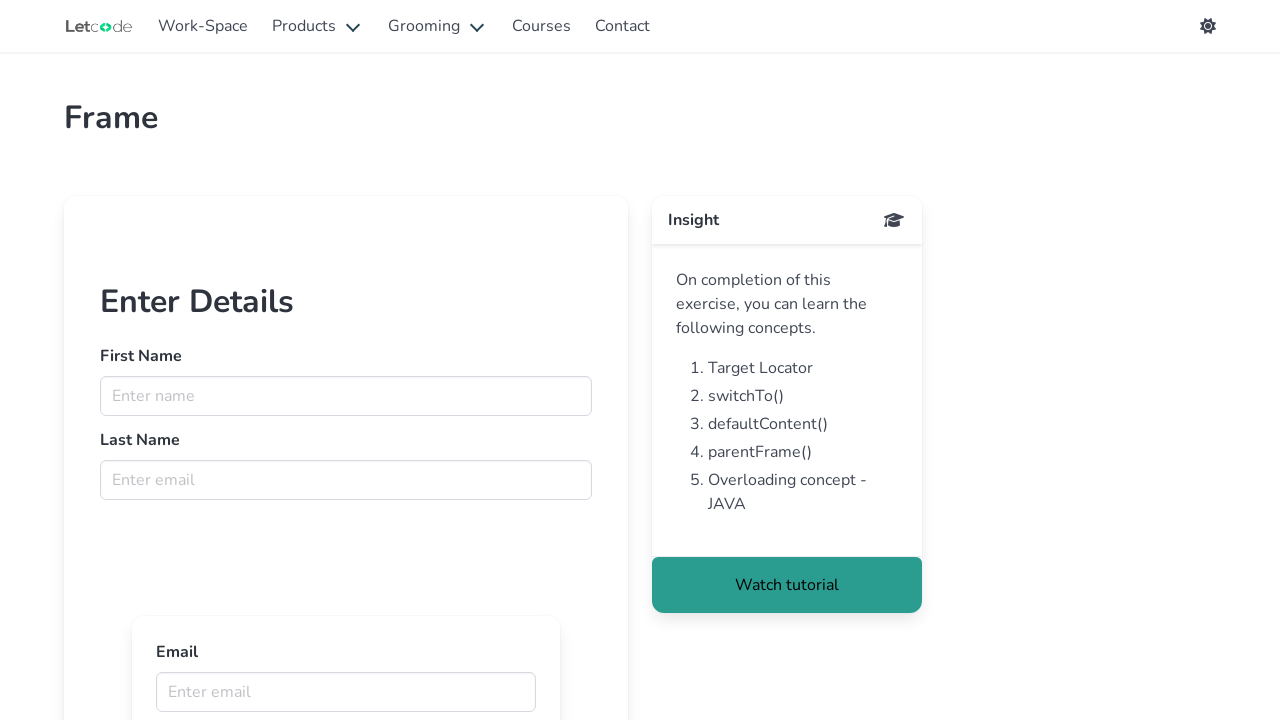

Located iframe with id 'firstFr'
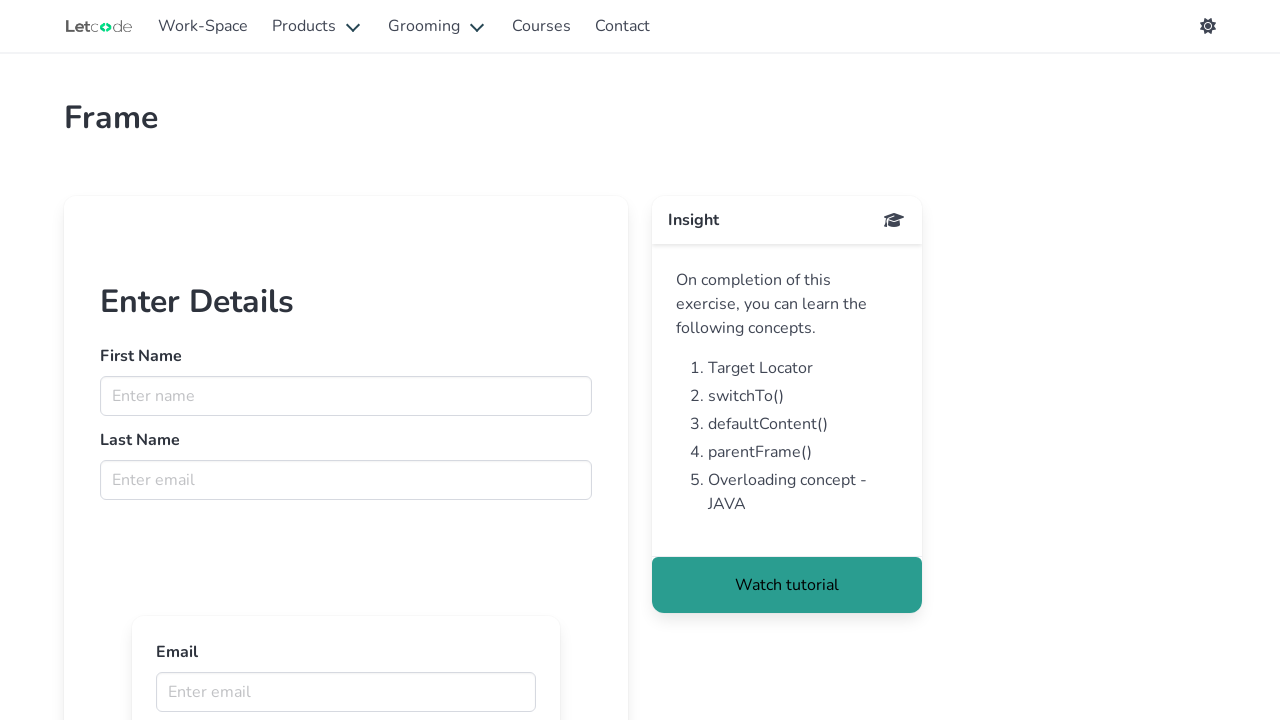

Filled first name input field within frame with 'alphas' on xpath=//iframe[@id='firstFr'] >> internal:control=enter-frame >> xpath=//input[@
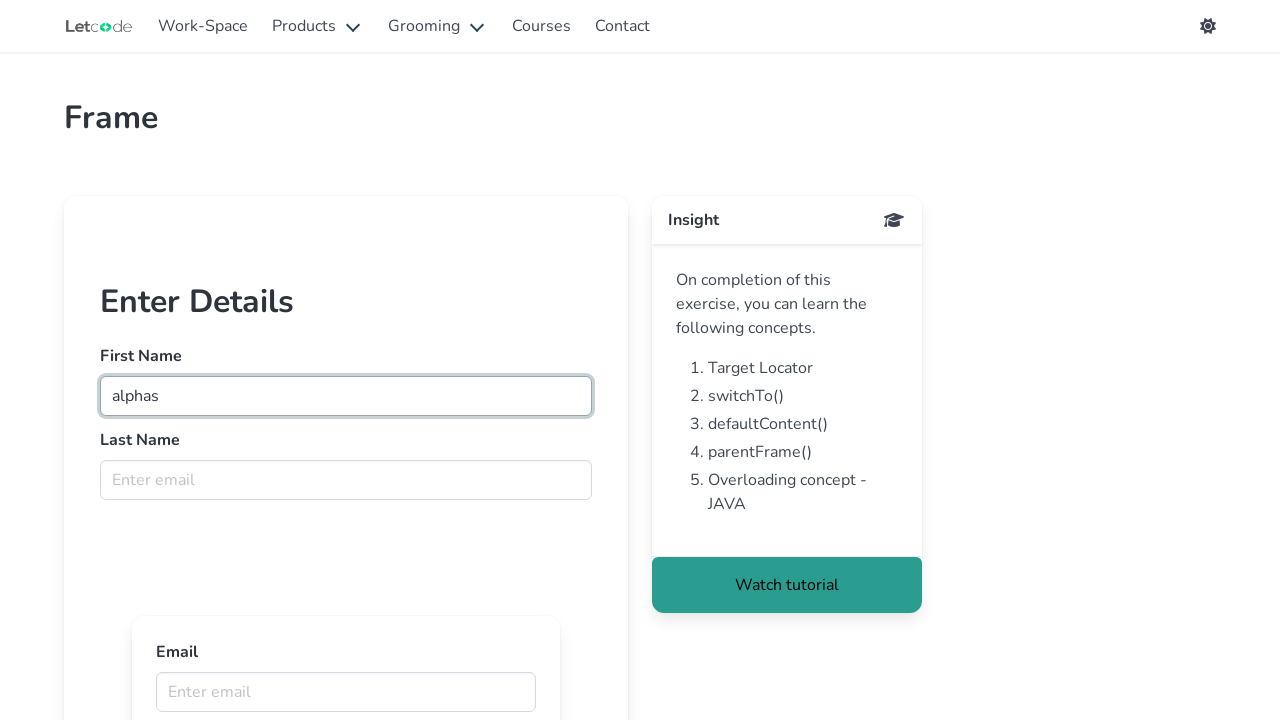

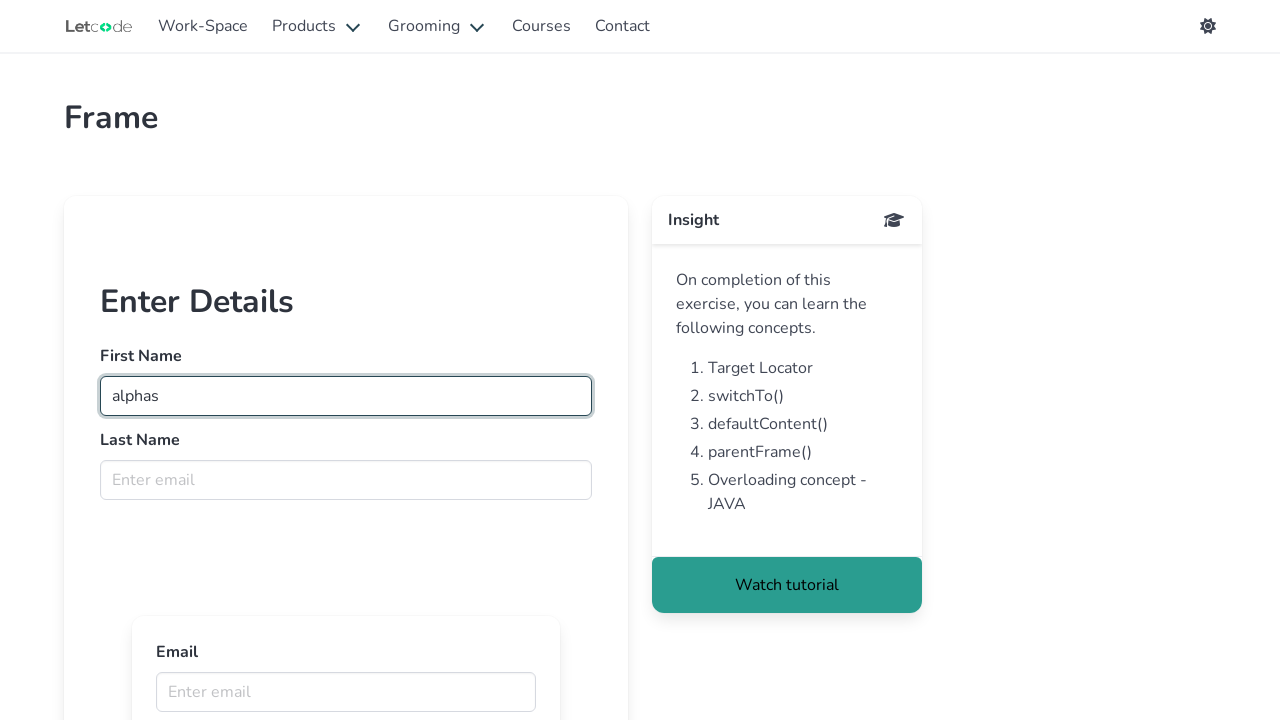